Tests registration form by filling in the first name field on a demo automation testing site

Starting URL: https://demo.automationtesting.in/Register.html

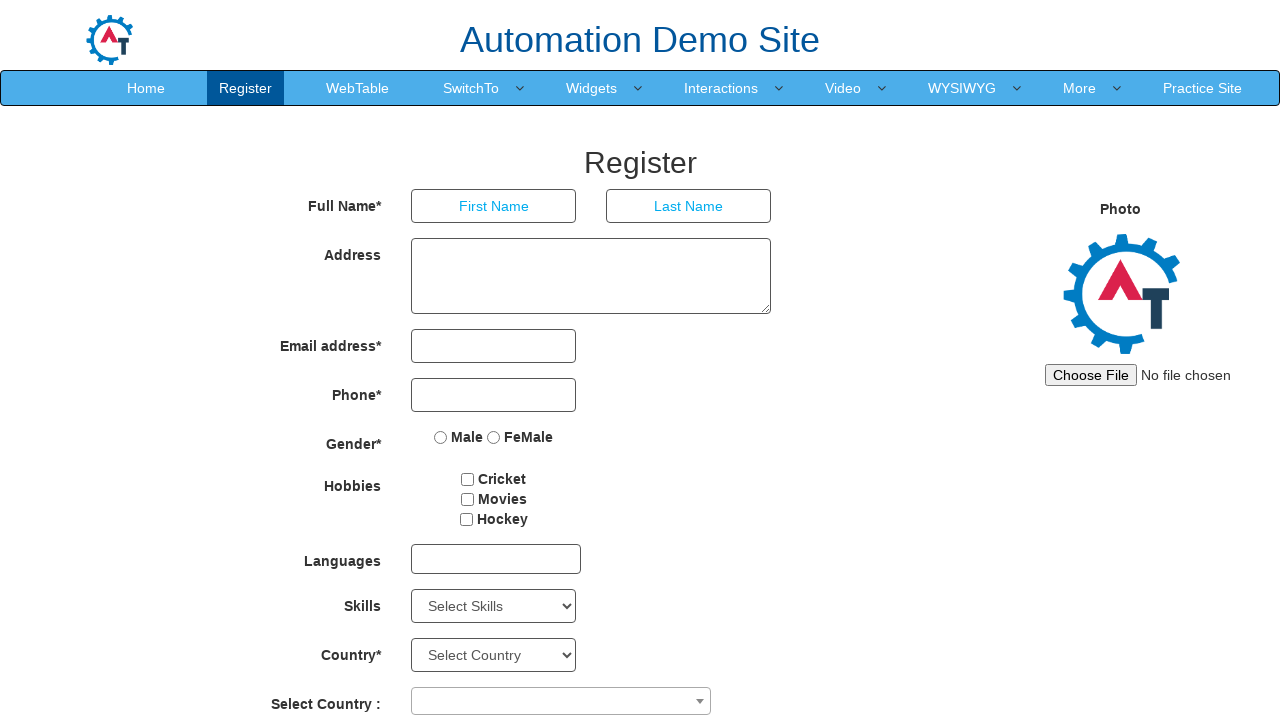

Navigated to registration page
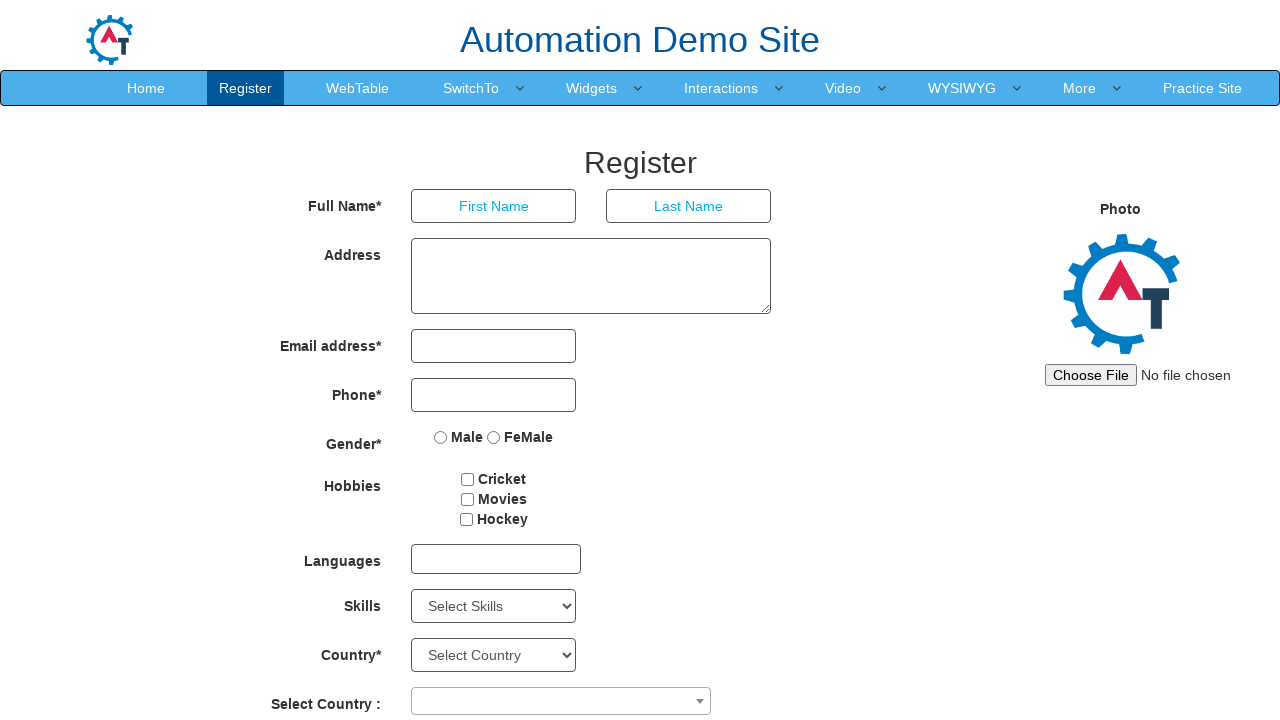

Filled first name field with 'Michael' on input[placeholder='First Name']
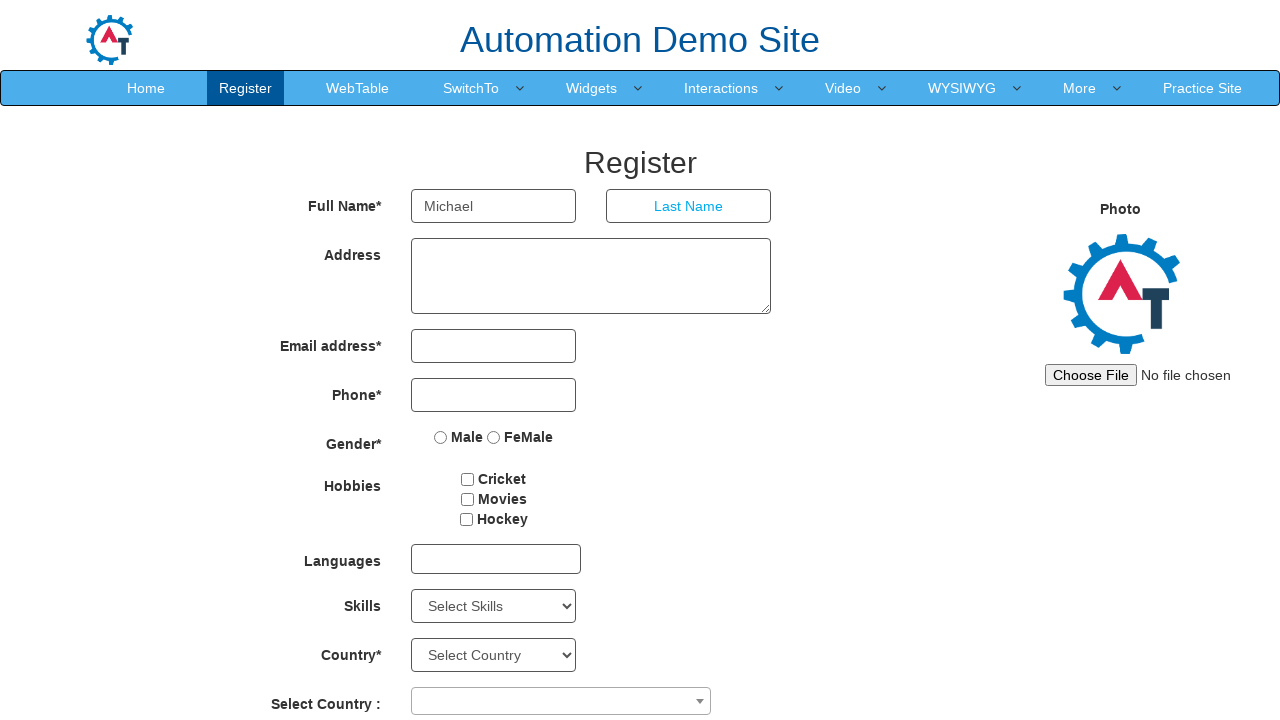

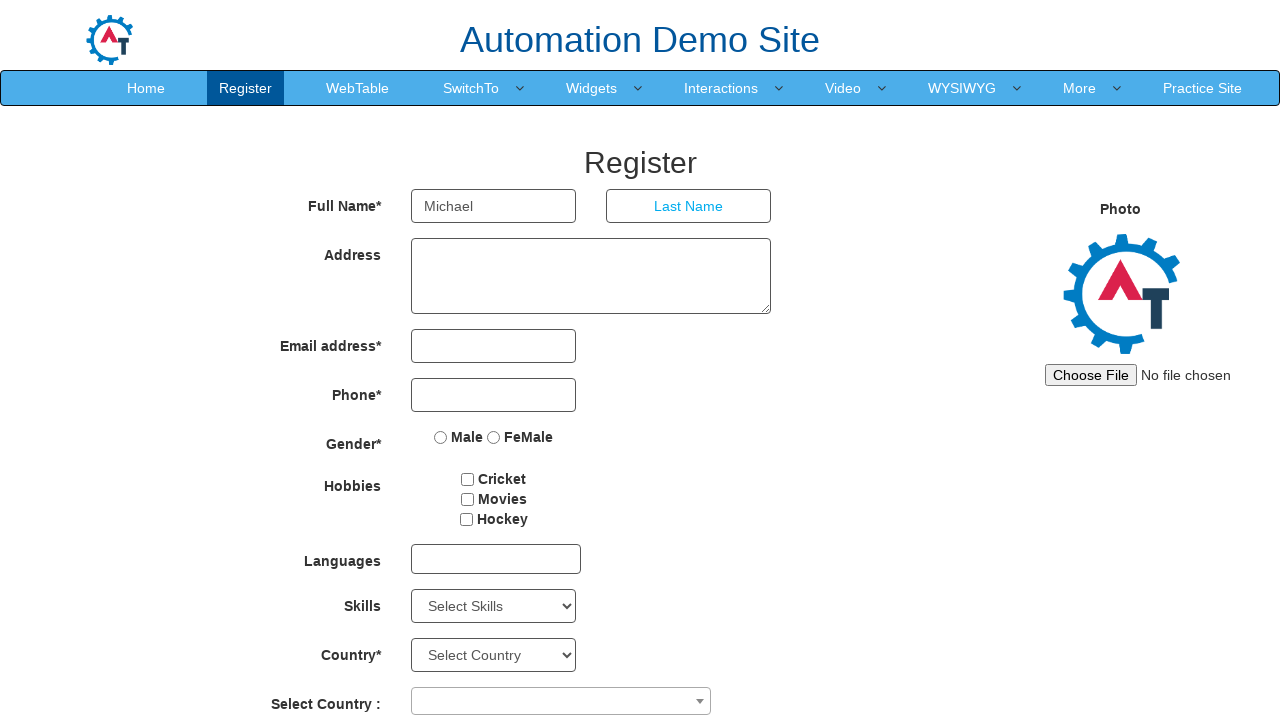